Tests the checkout flow by searching for products containing "ca", adding all matching products to the cart, validating the cart items, and proceeding to checkout with order placement.

Starting URL: https://rahulshettyacademy.com/seleniumPractise/#/

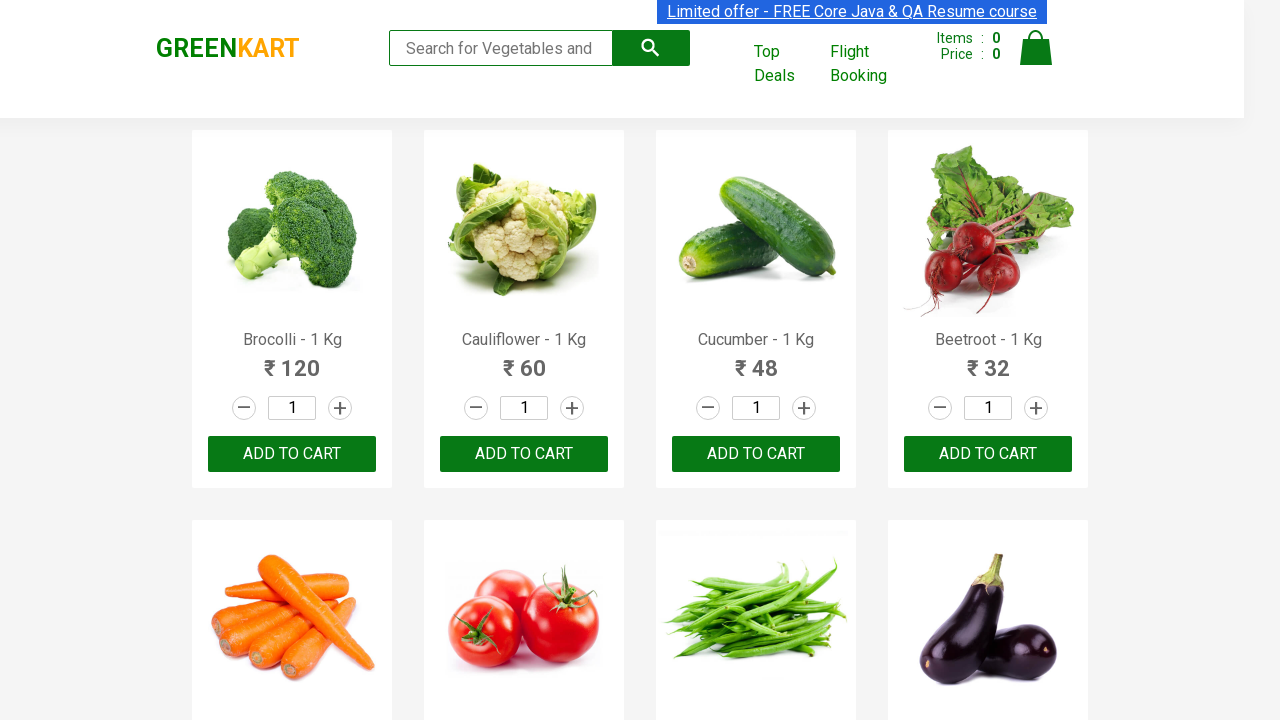

Filled search box with 'ca' on .search-keyword
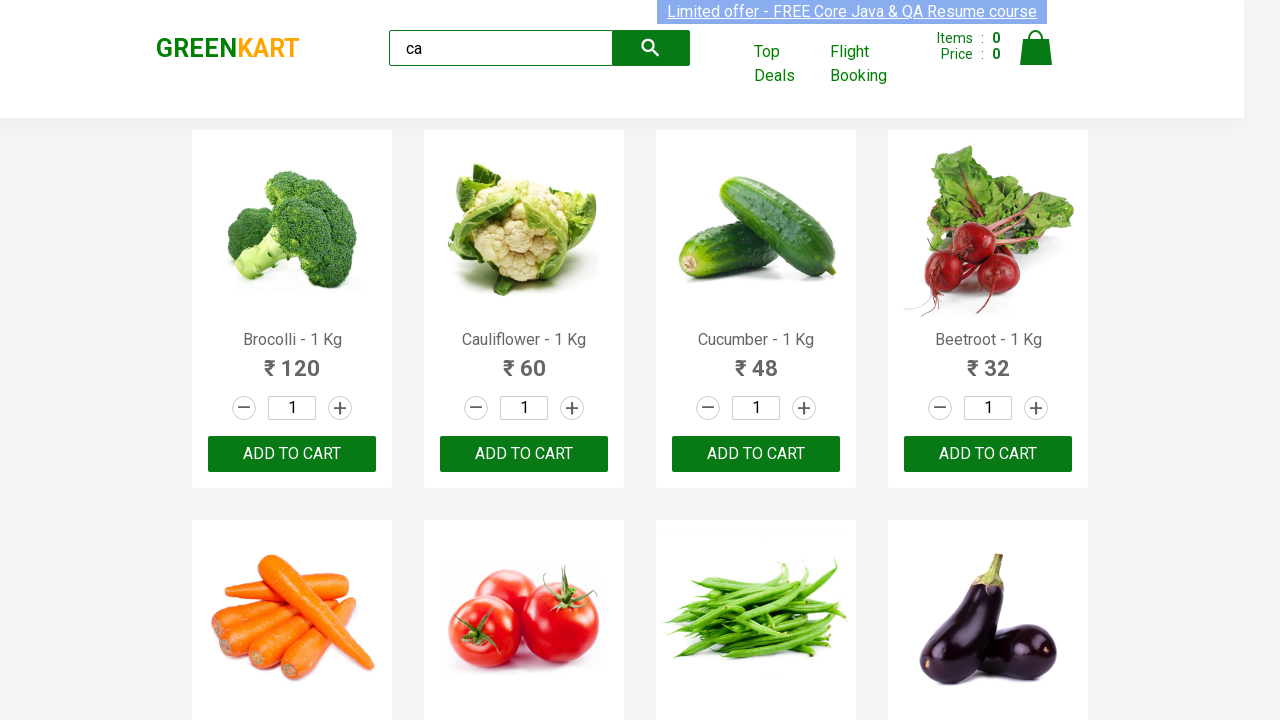

Waited 2 seconds for search results to load
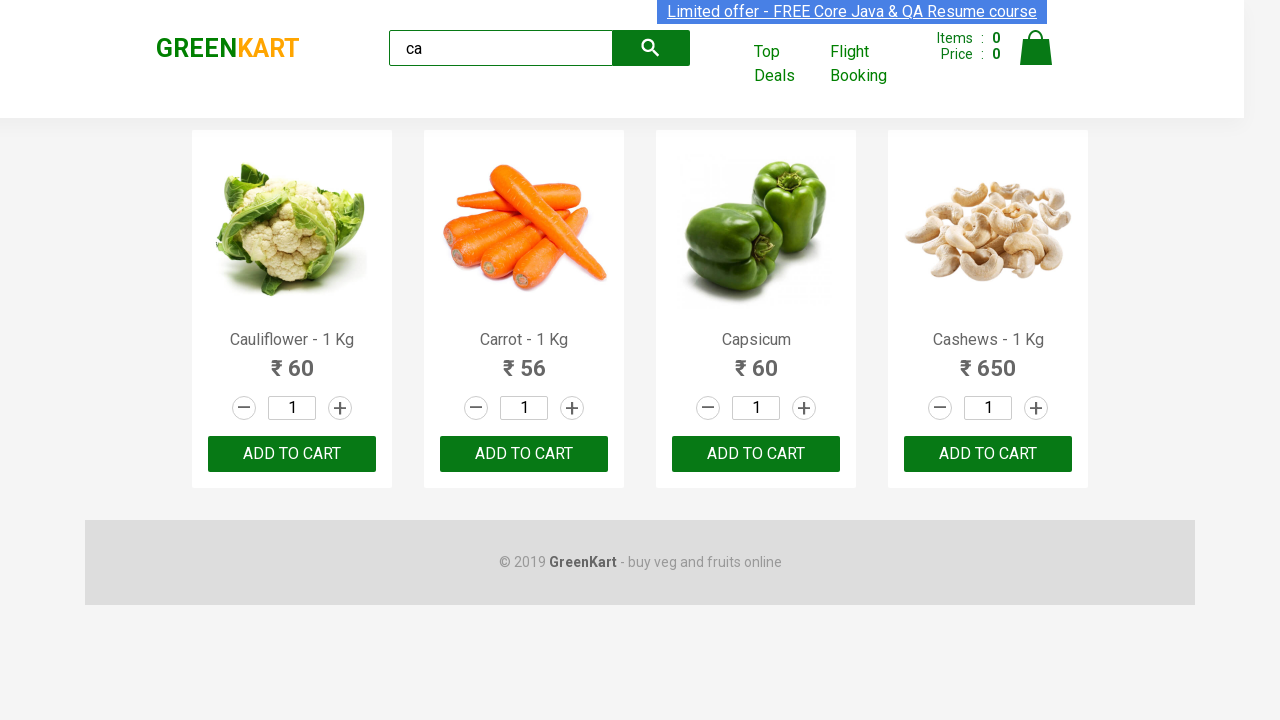

Products loaded and are visible
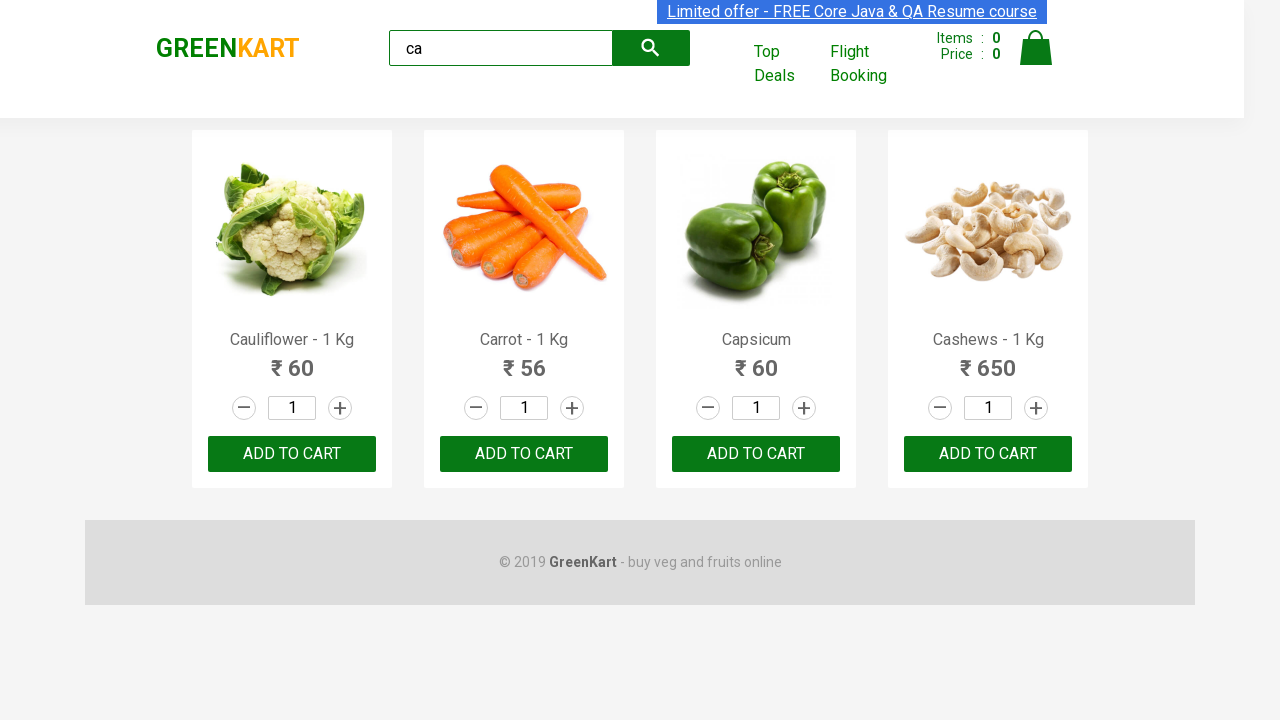

Retrieved product name: Cauliflower - 1 Kg
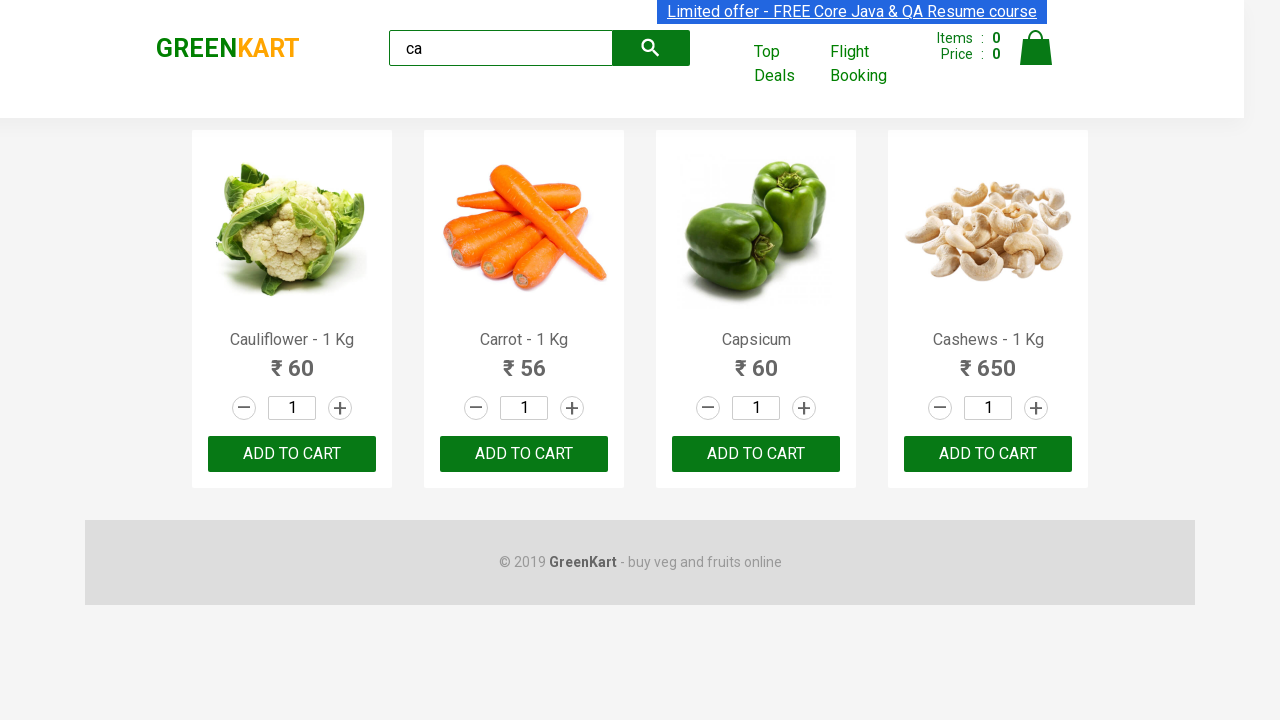

Clicked ADD TO CART for product: Cauliflower - 1 Kg at (292, 454) on .products .product >> nth=0 >> text=ADD TO CART
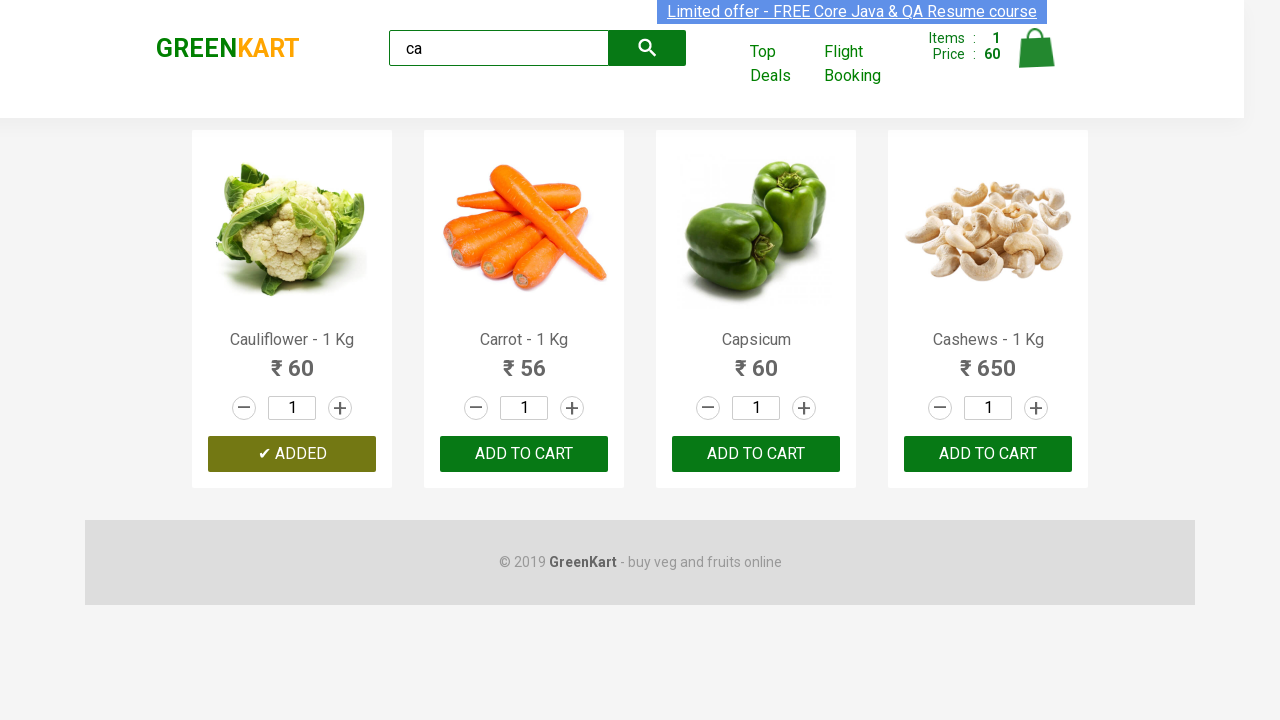

Retrieved product name: Carrot - 1 Kg
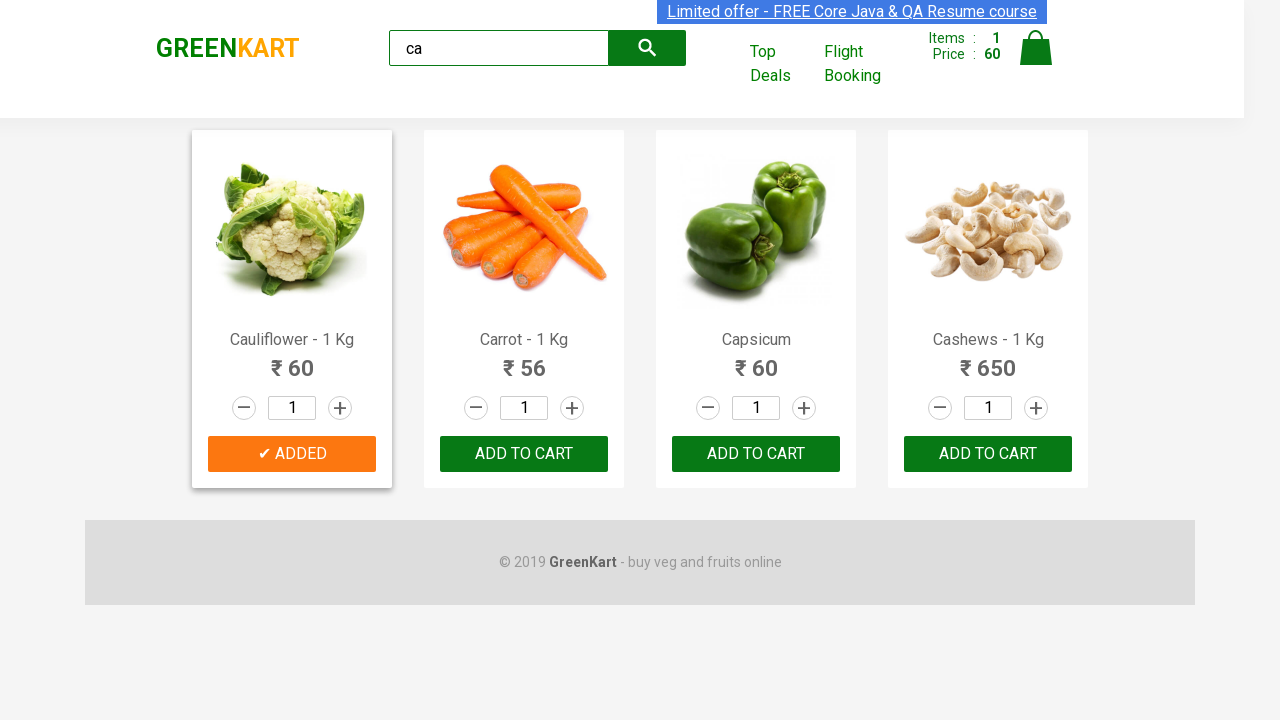

Clicked ADD TO CART for product: Carrot - 1 Kg at (524, 454) on .products .product >> nth=1 >> text=ADD TO CART
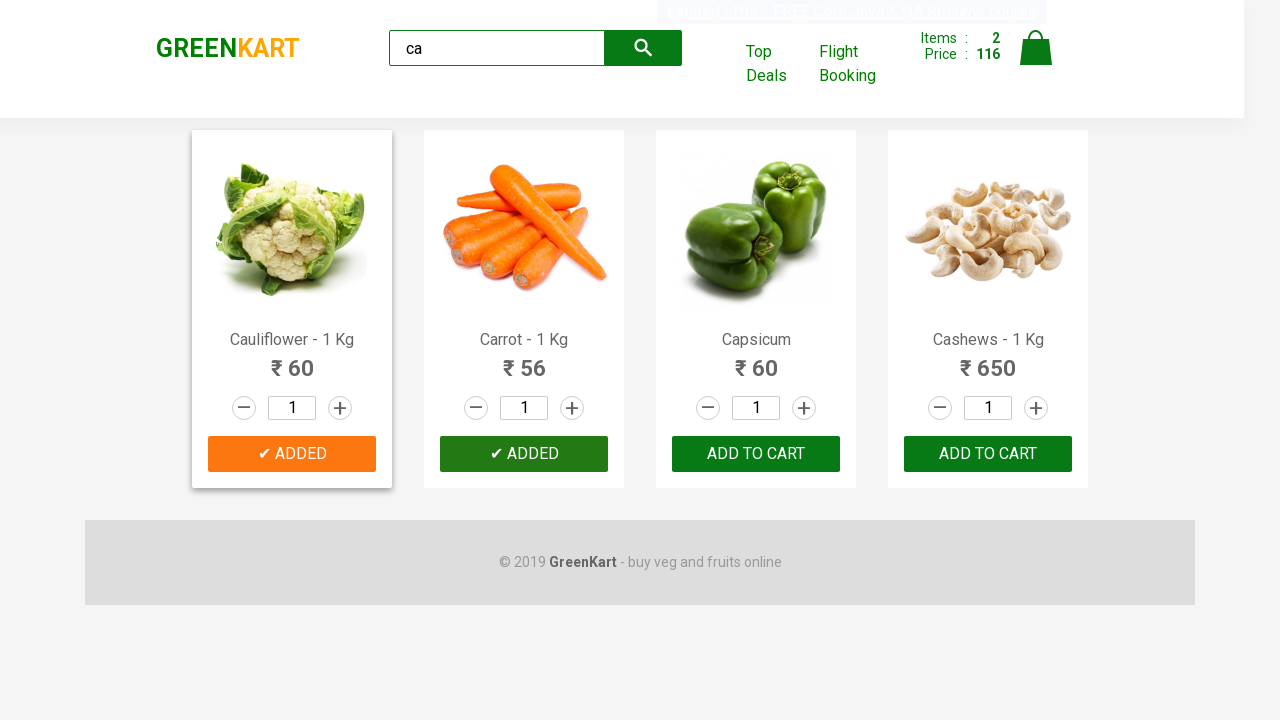

Retrieved product name: Capsicum
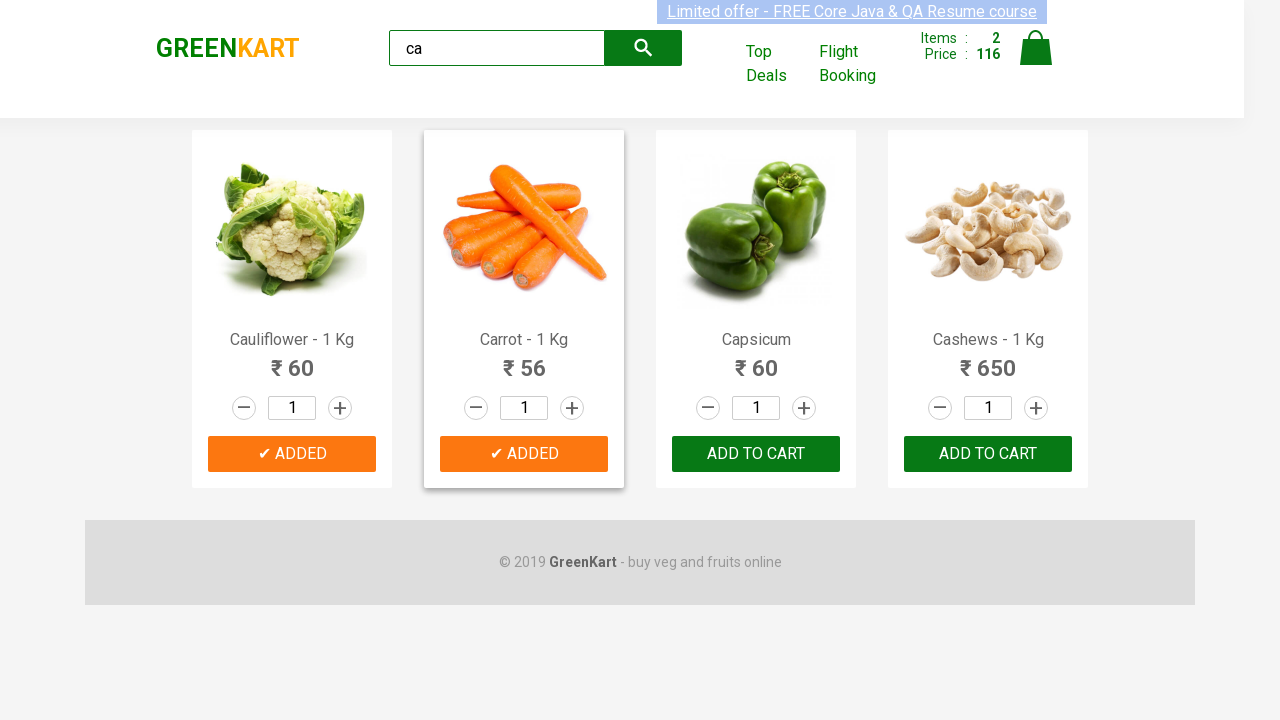

Clicked ADD TO CART for product: Capsicum at (756, 454) on .products .product >> nth=2 >> text=ADD TO CART
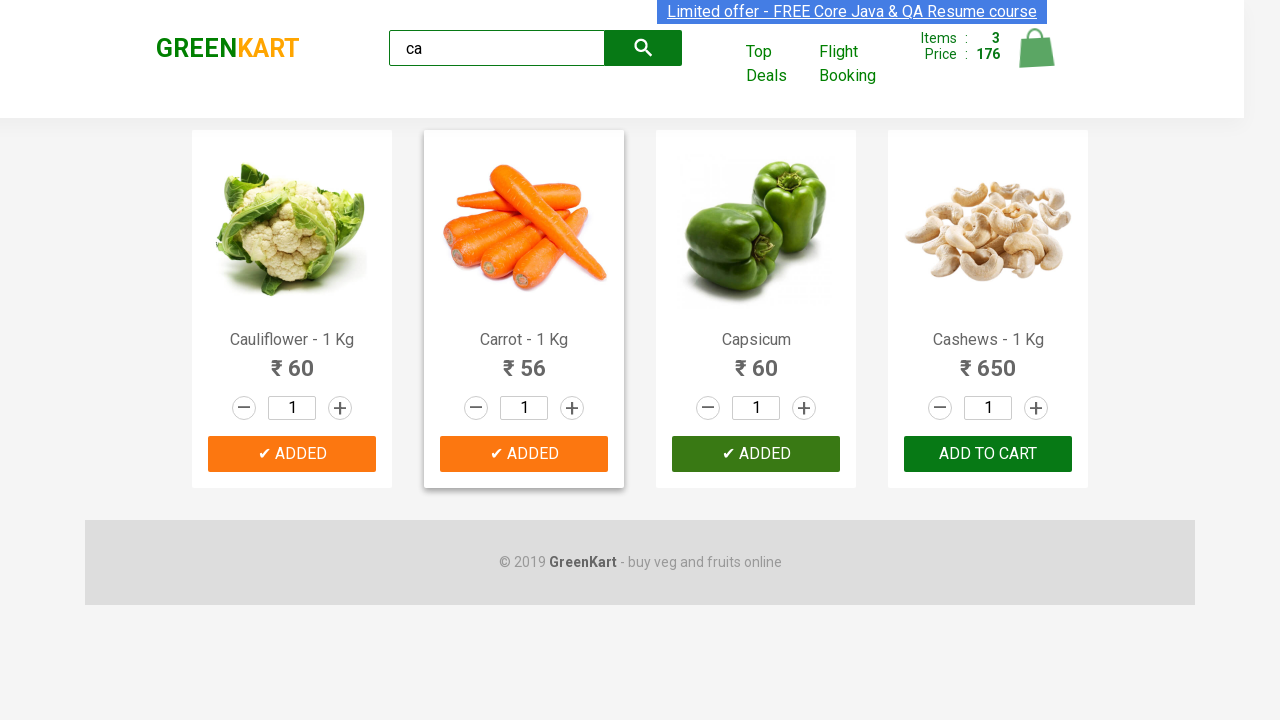

Retrieved product name: Cashews - 1 Kg
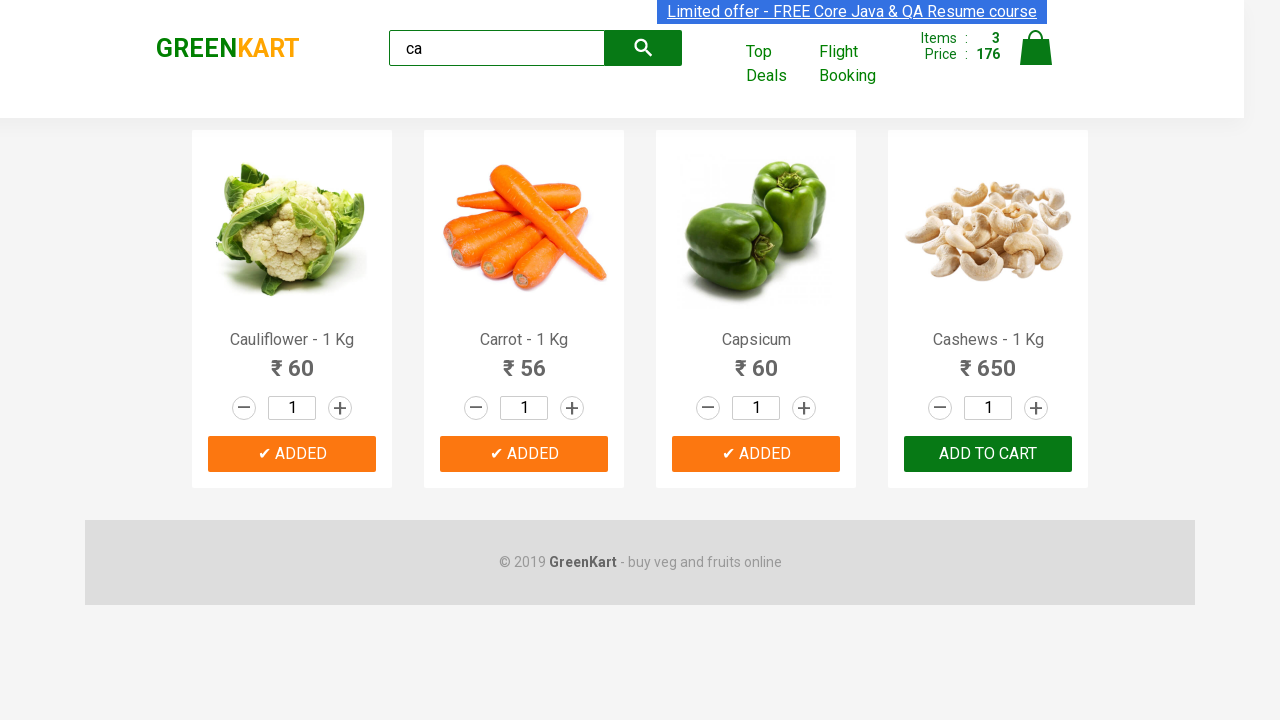

Clicked ADD TO CART for product: Cashews - 1 Kg at (988, 454) on .products .product >> nth=3 >> text=ADD TO CART
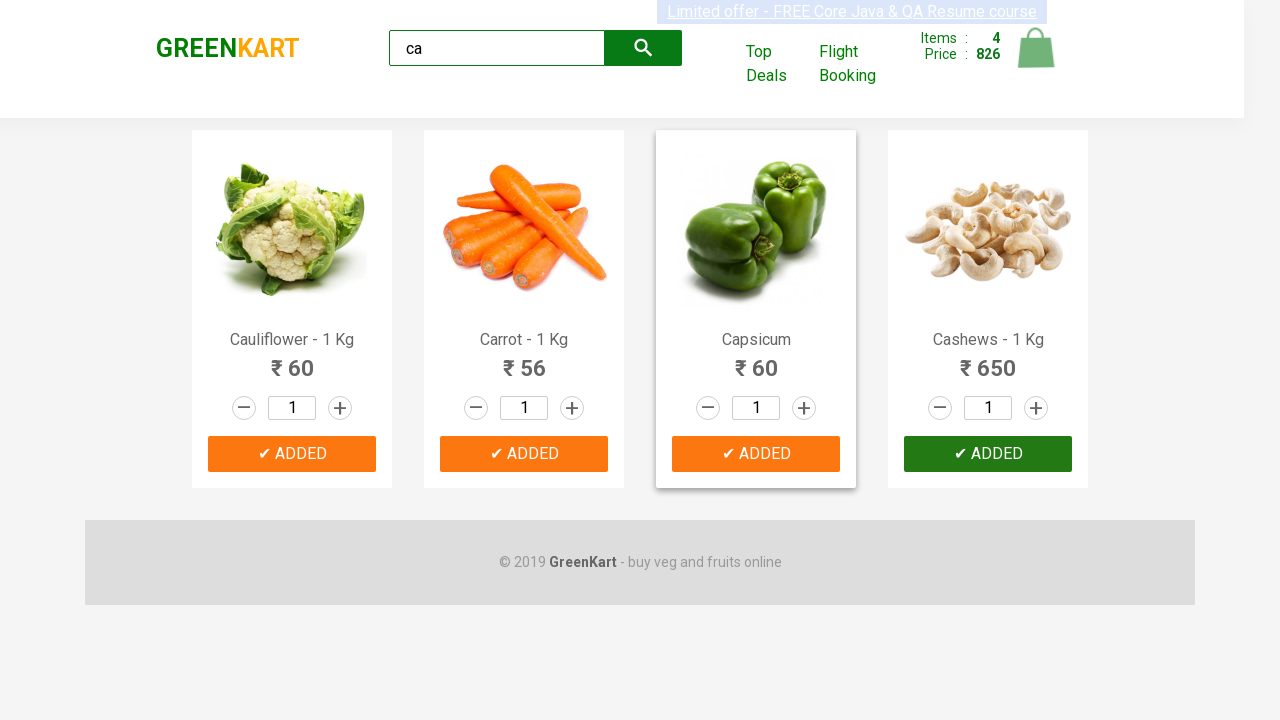

Clicked cart icon to open cart at (1036, 59) on .cart-icon
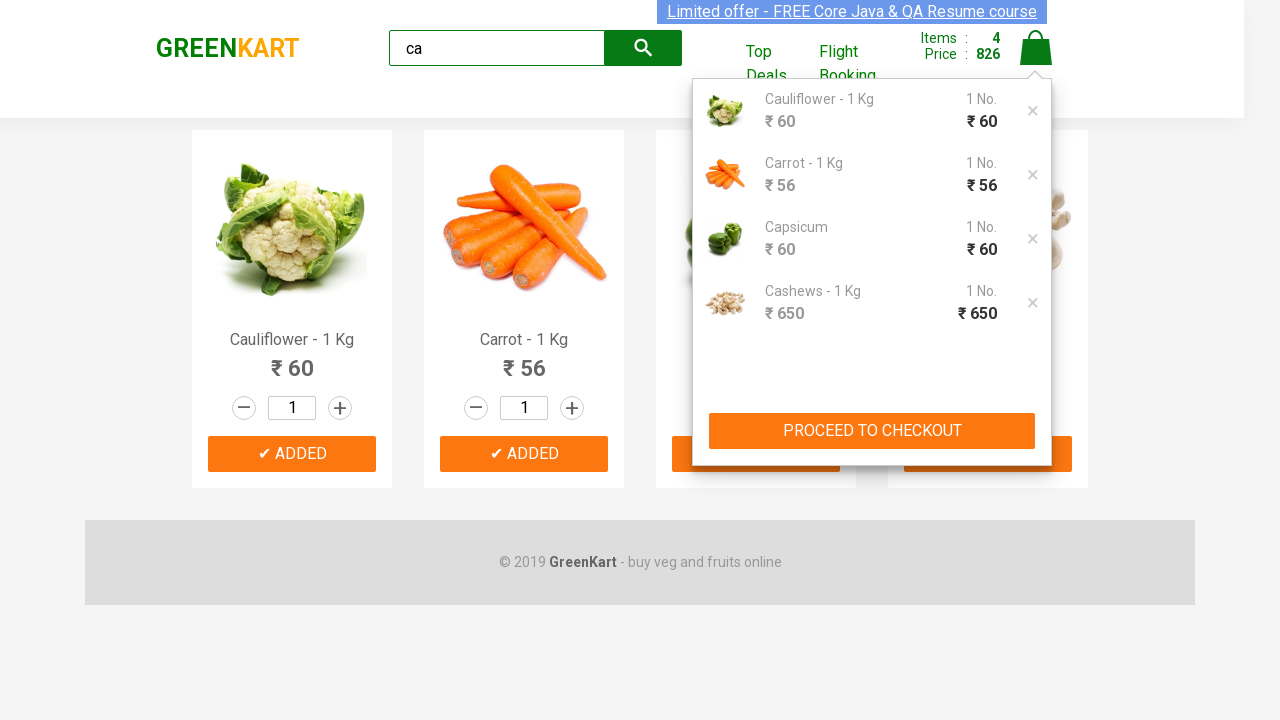

Cart items are now visible
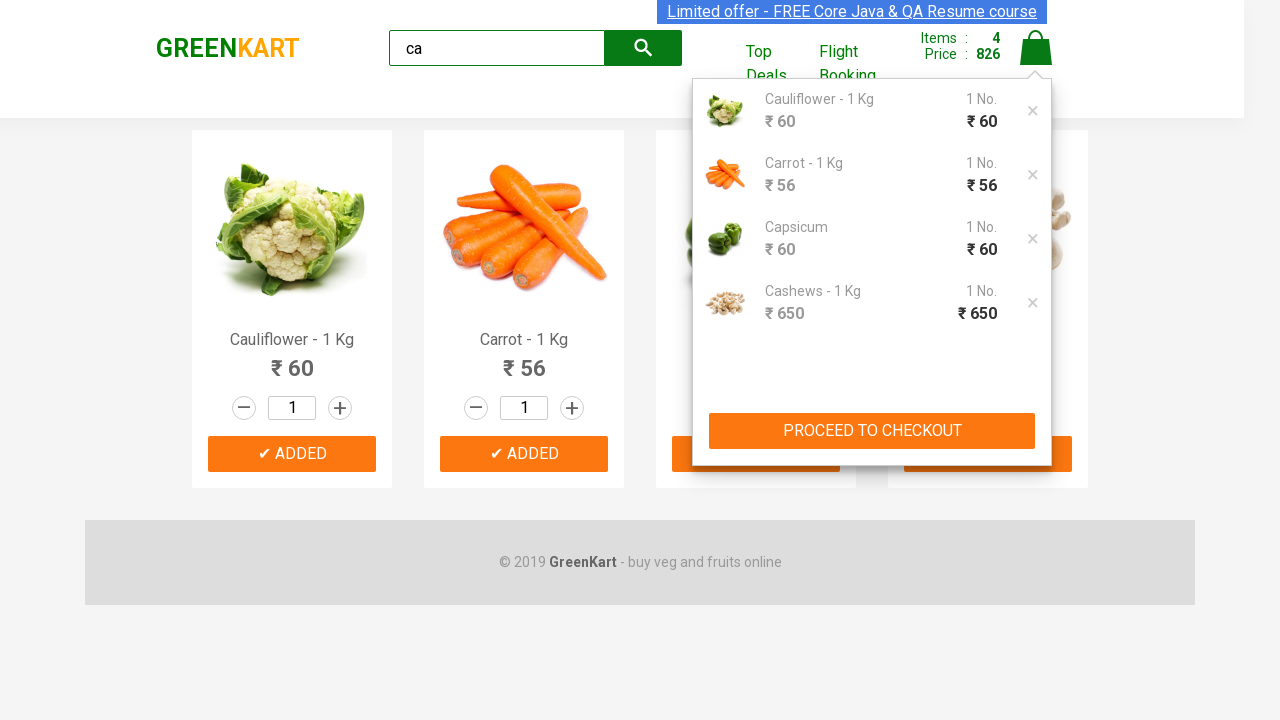

Validated cart item 1 is visible
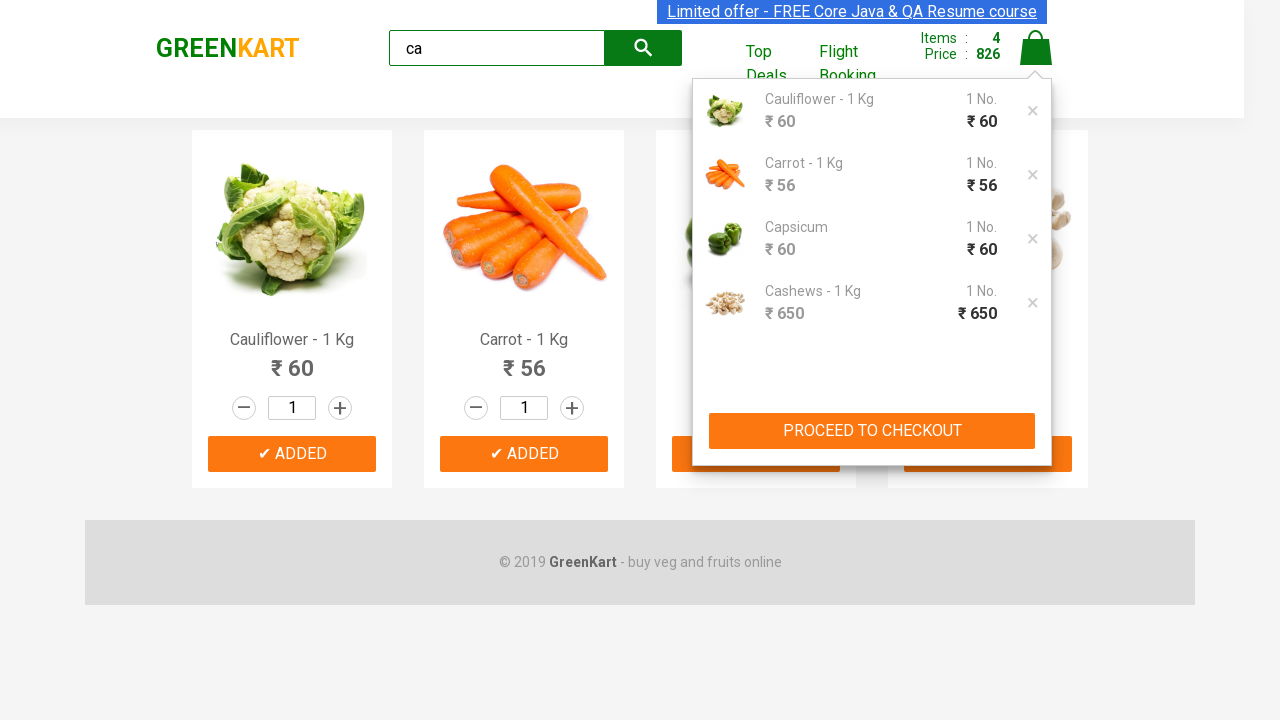

Validated cart item 2 is visible
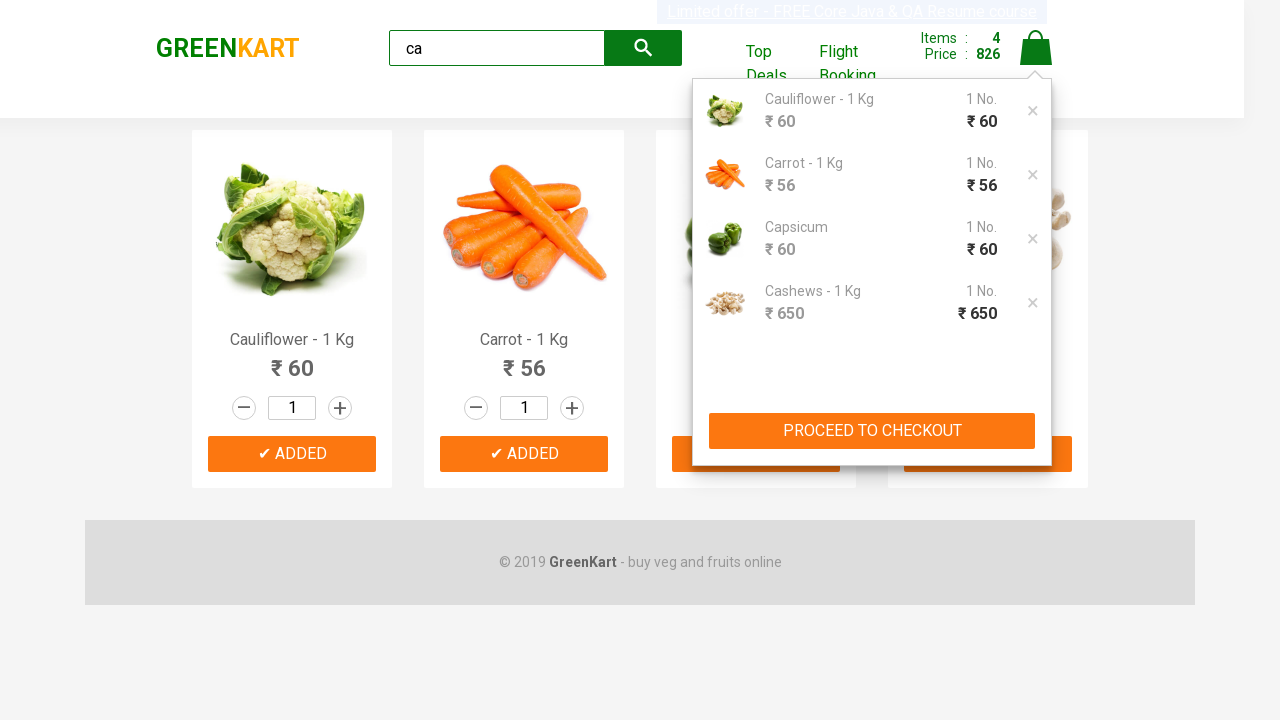

Validated cart item 3 is visible
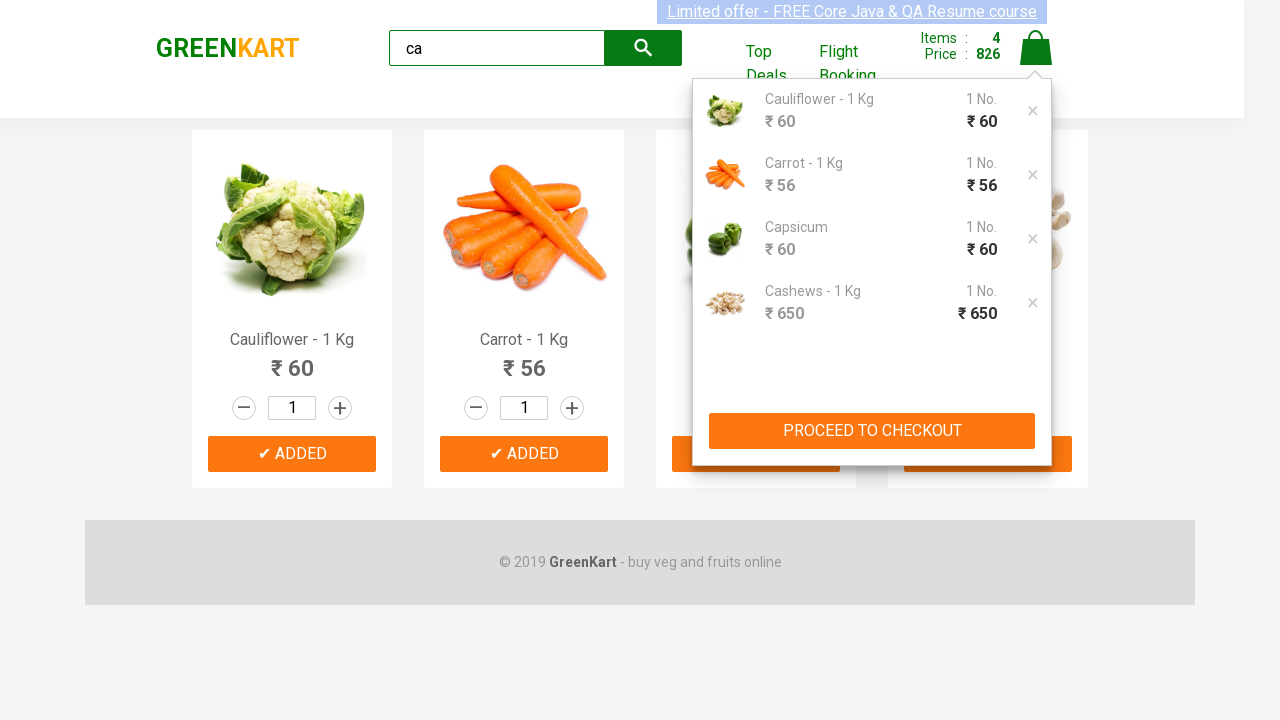

Validated cart item 4 is visible
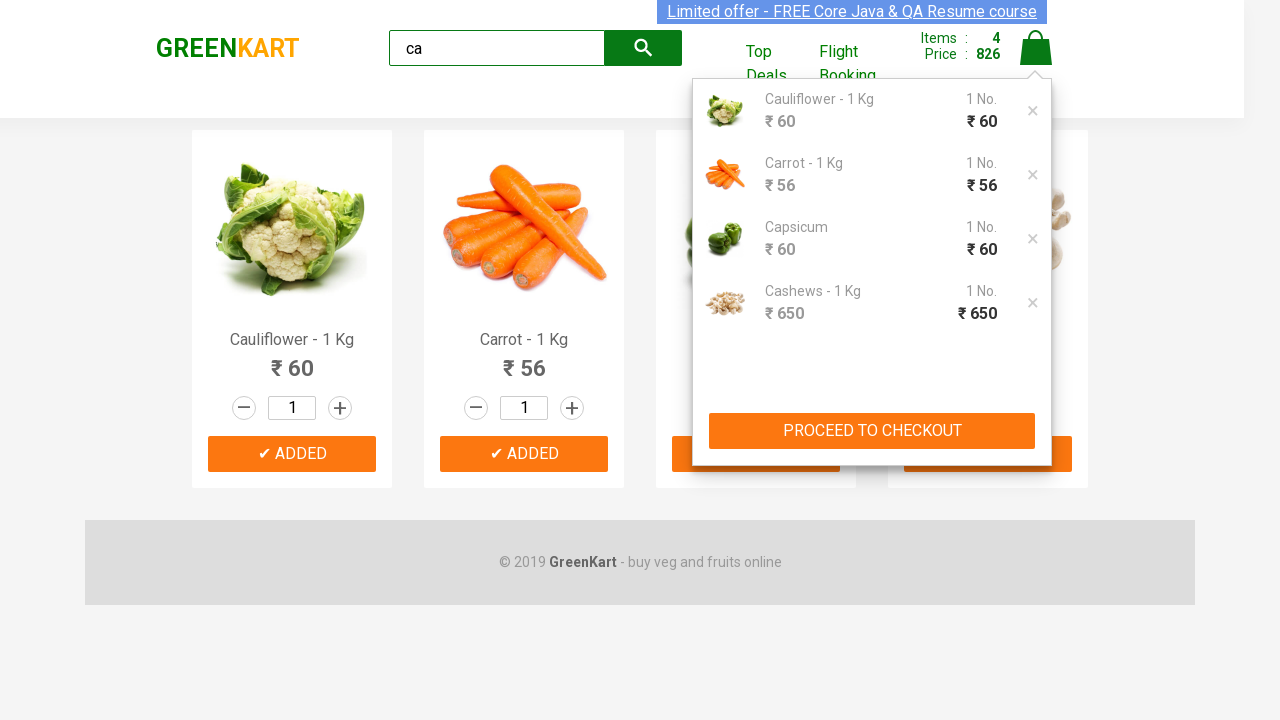

Clicked PROCEED TO CHECKOUT button at (872, 431) on text=PROCEED TO CHECKOUT
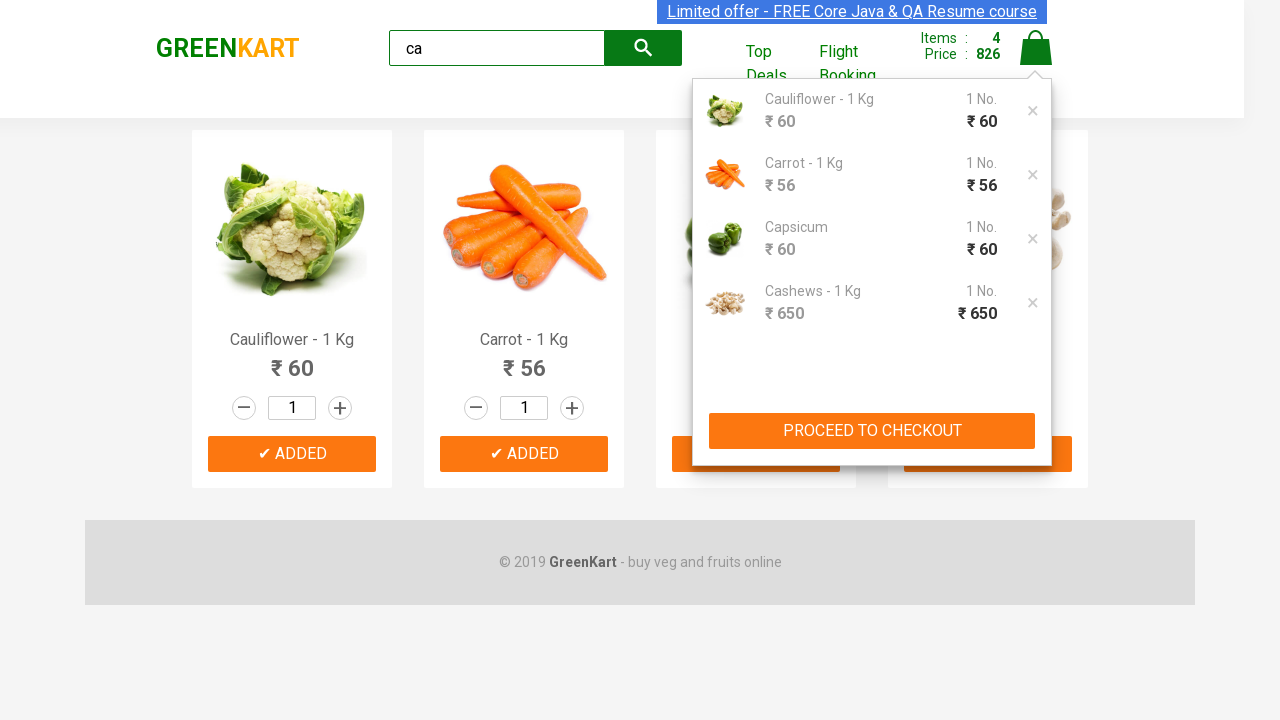

Clicked Place Order button to complete checkout at (1036, 633) on text=Place Order
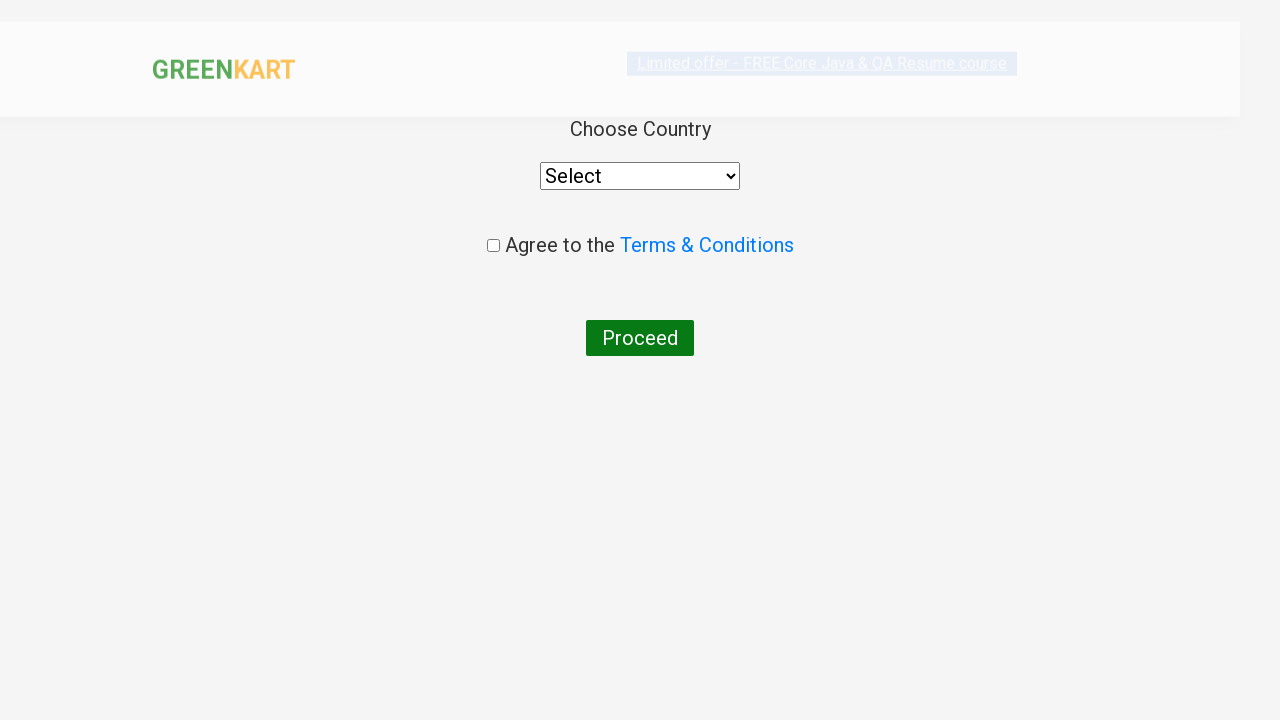

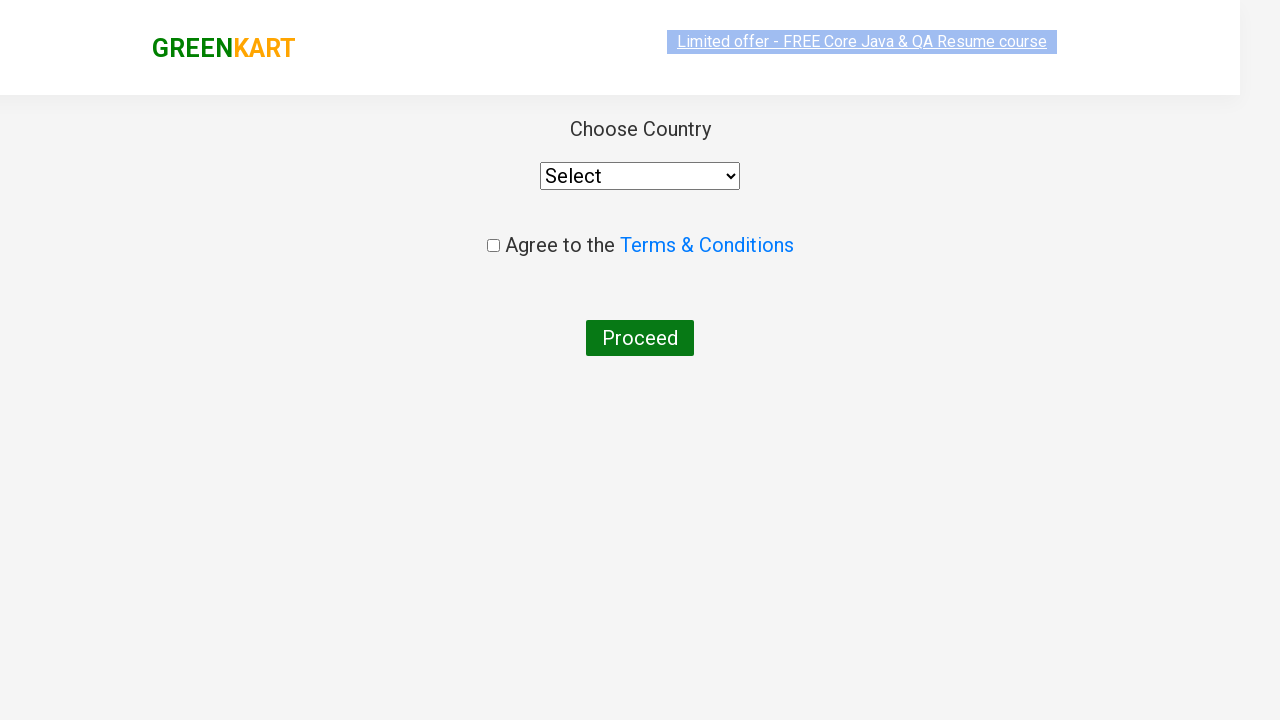